Solves a math captcha by calculating a formula based on displayed value, then fills the answer and submits the form with checkbox and radio button selections

Starting URL: http://suninjuly.github.io/math.html

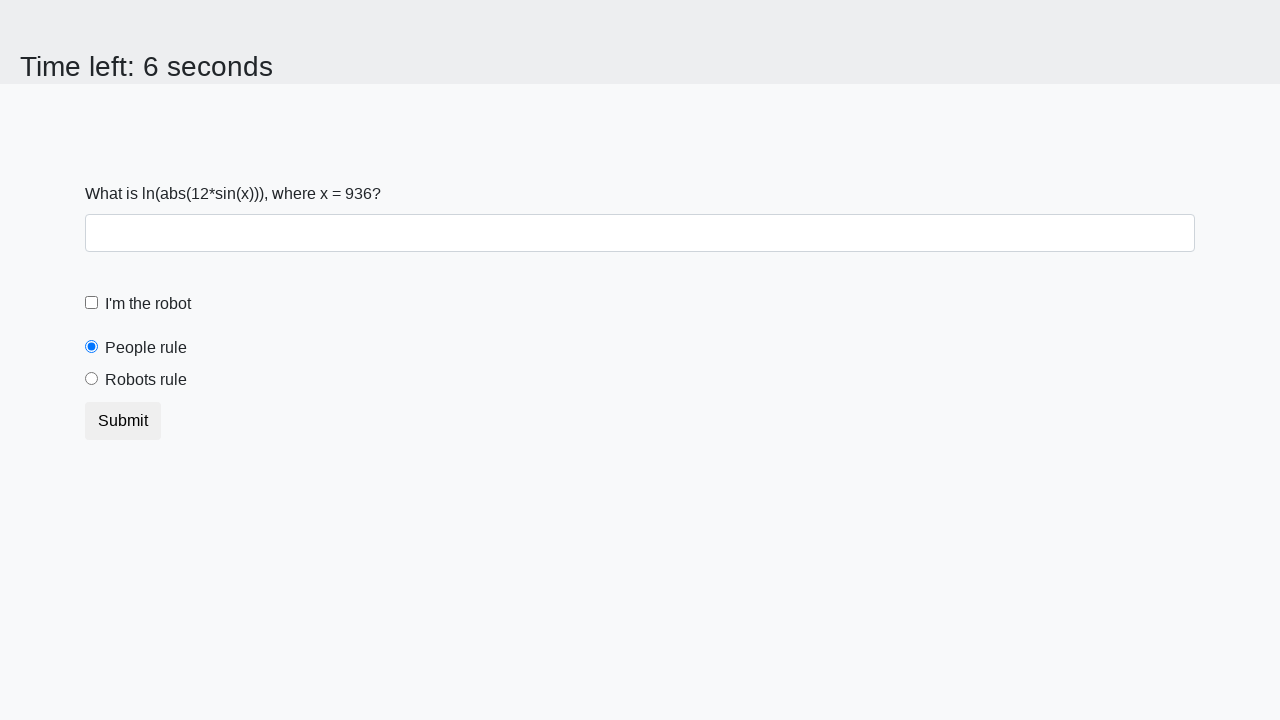

Located the input value element on the page
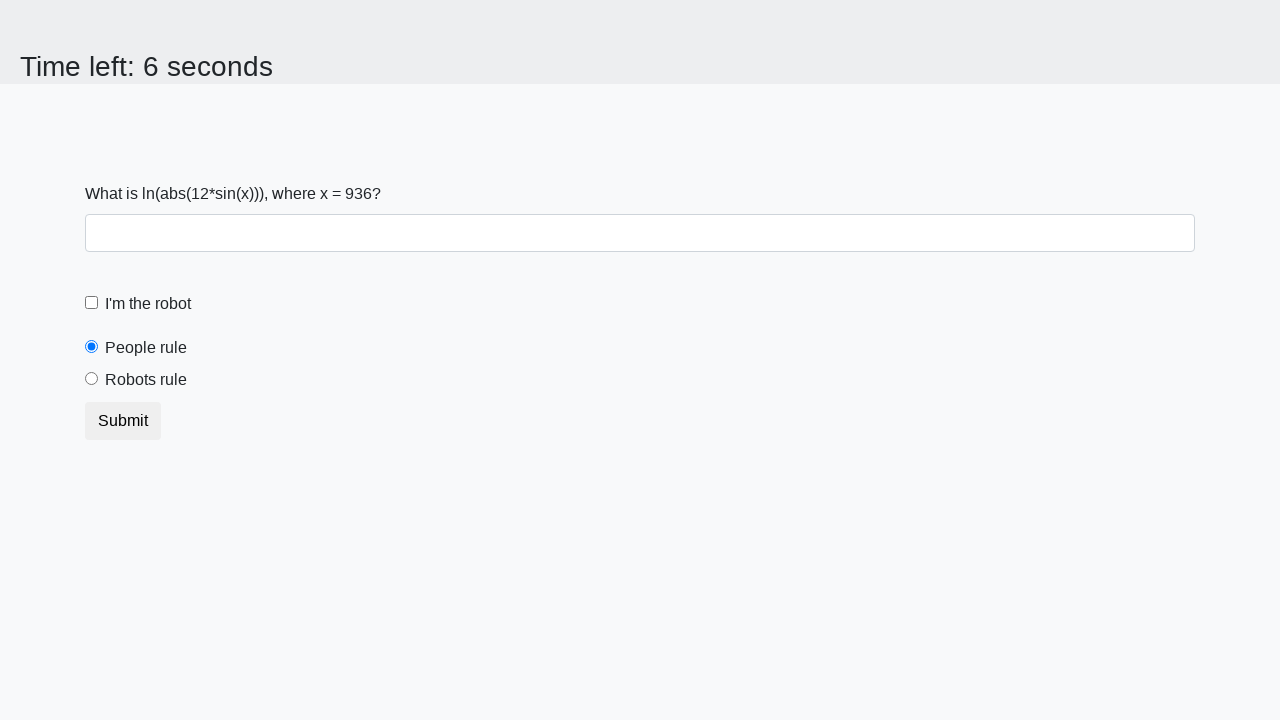

Extracted the numeric value from the page
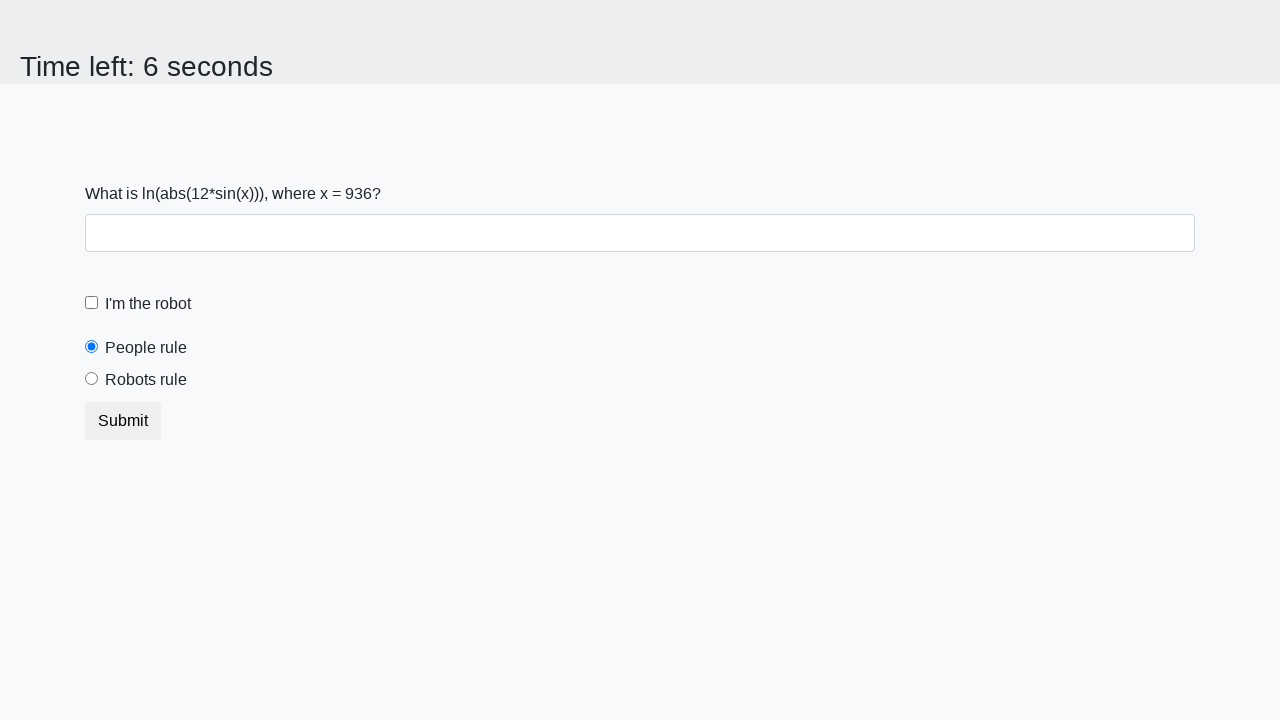

Calculated the math captcha answer: 0.8418326687419375
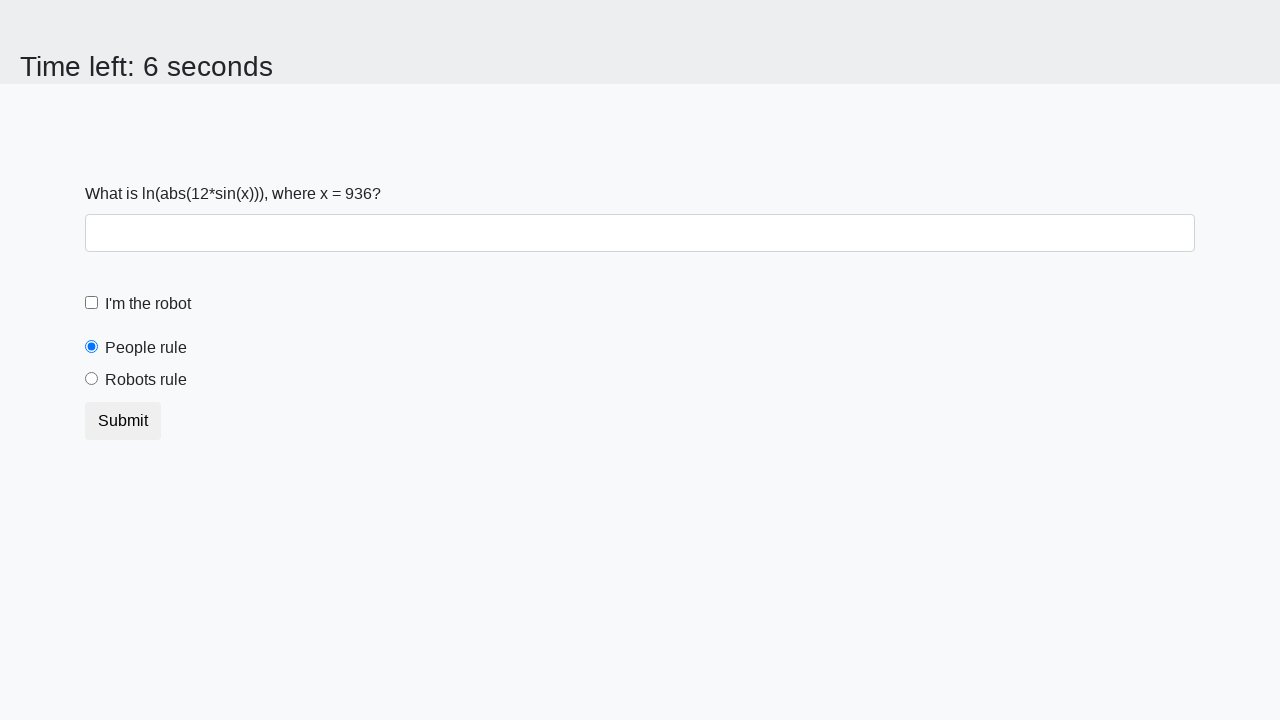

Filled the answer field with the calculated value on #answer
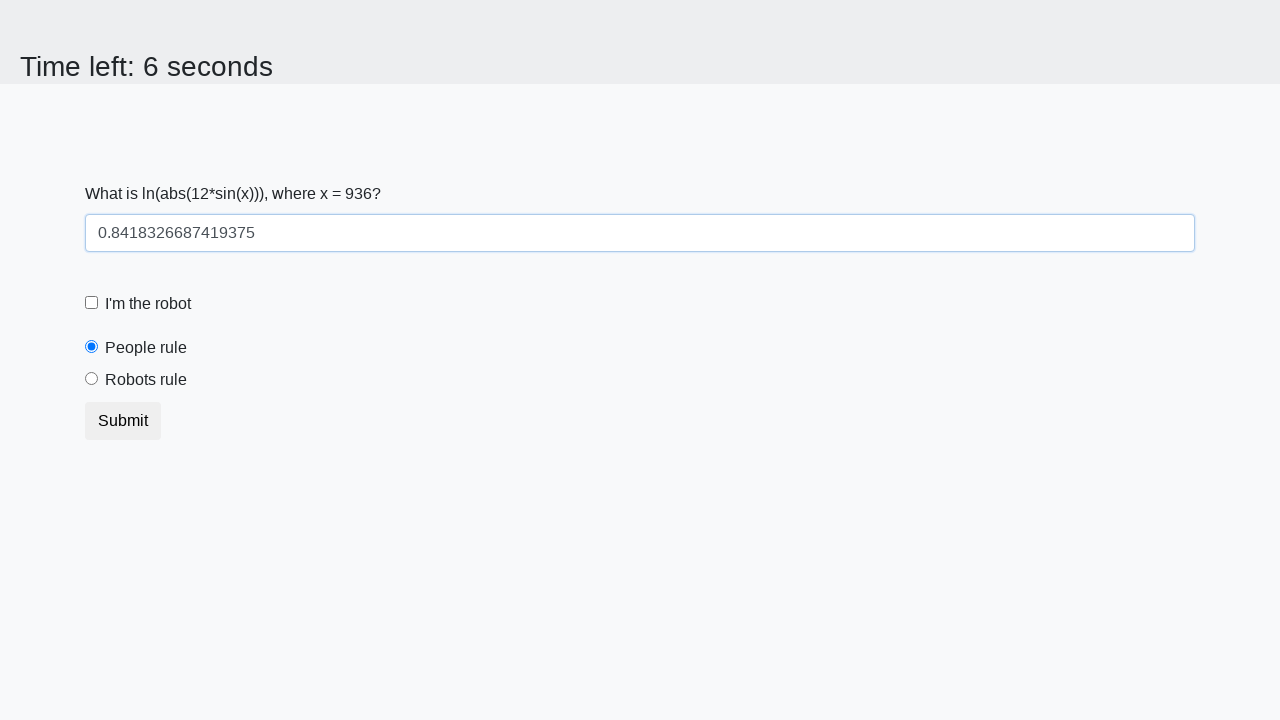

Checked the 'I'm a robot' checkbox at (148, 304) on [for='robotCheckbox']
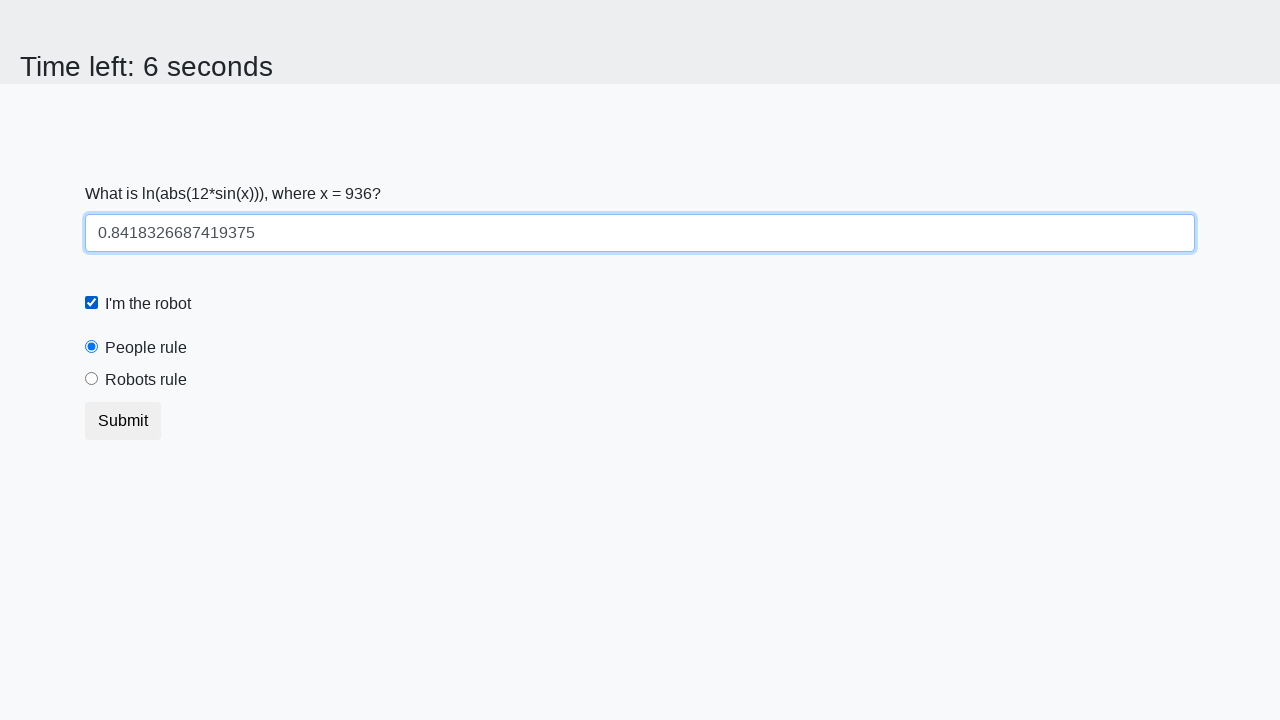

Selected the 'Robots rule' radio button at (146, 380) on [for='robotsRule']
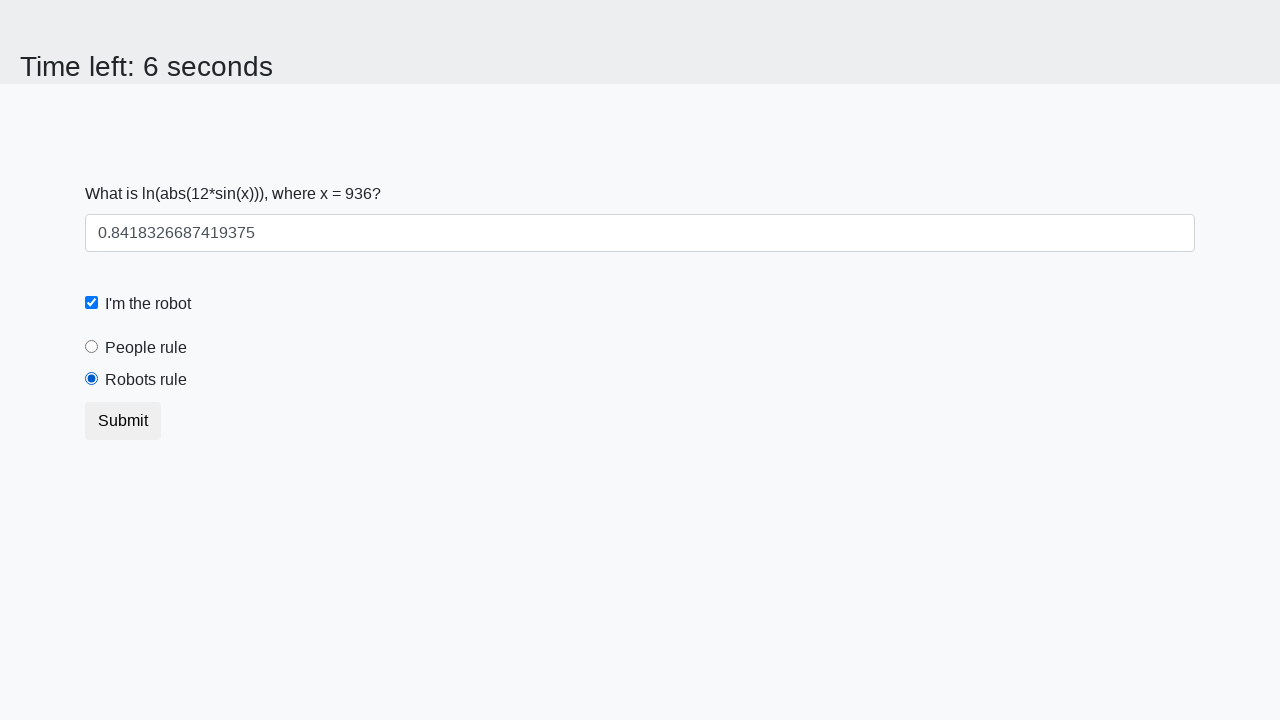

Clicked the Submit button to submit the form at (123, 421) on button:text('Submit')
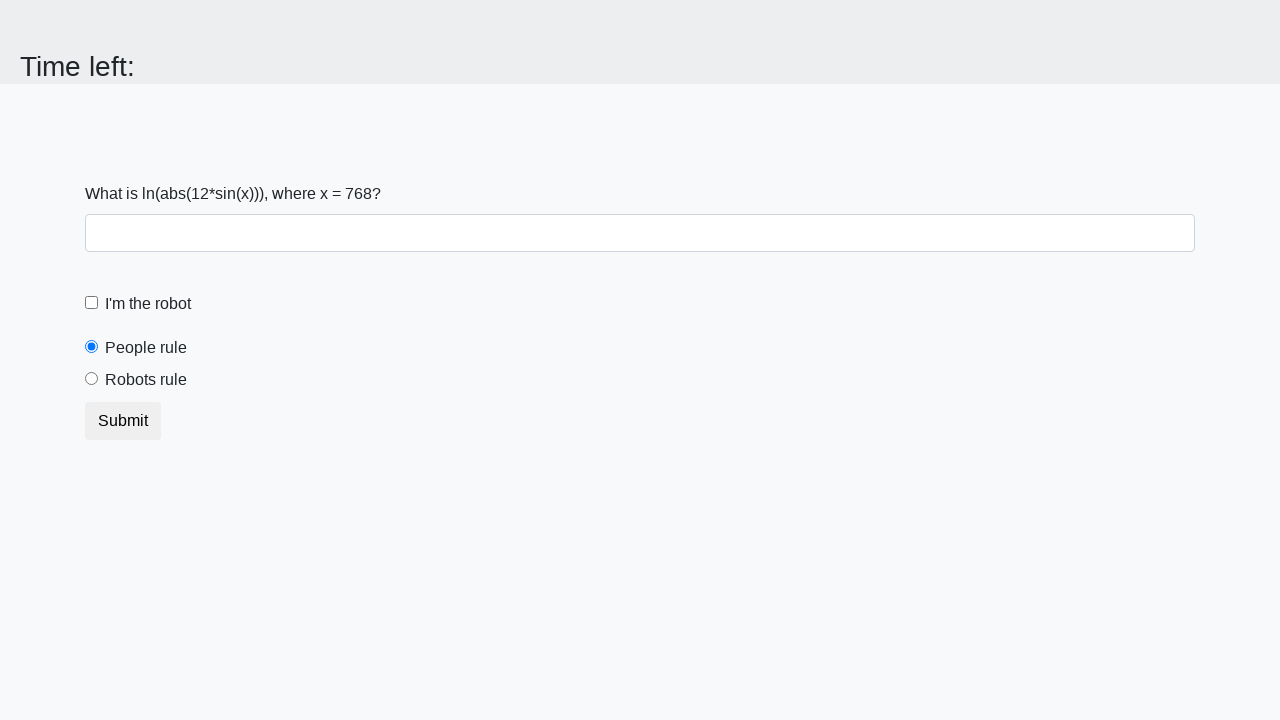

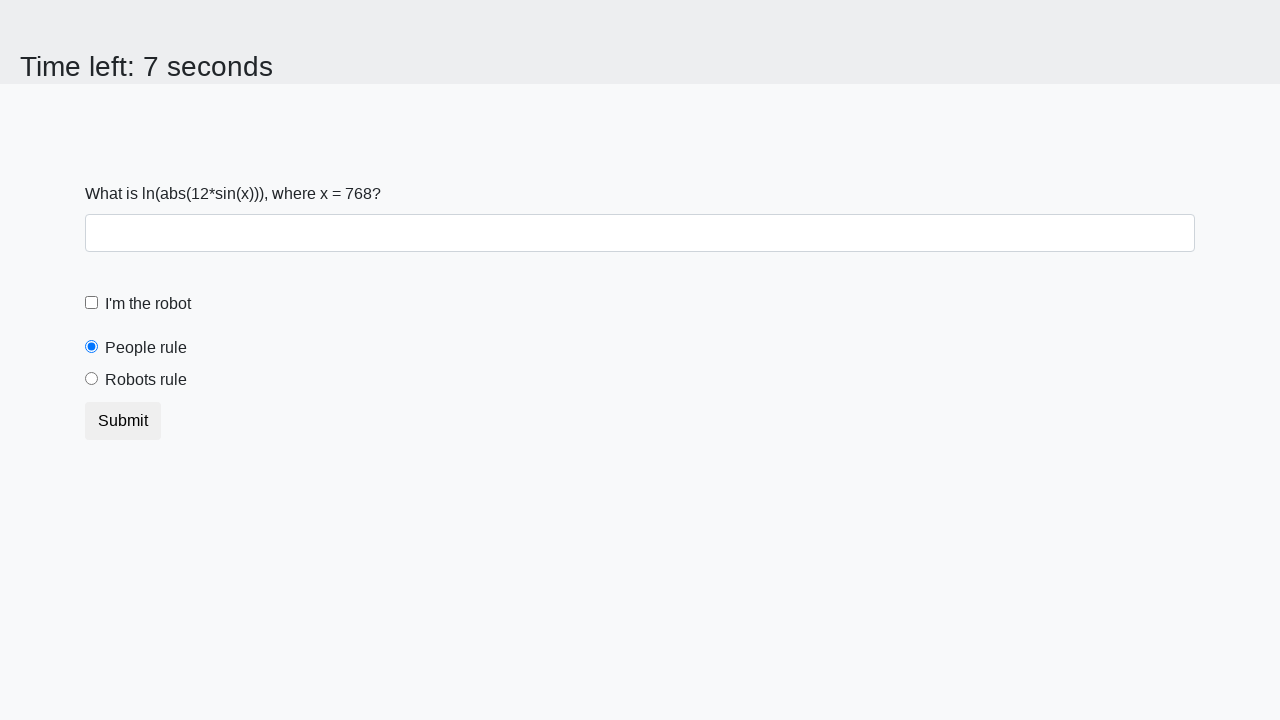